Tests that the "complete all" checkbox updates its state correctly when individual items are completed or cleared.

Starting URL: https://demo.playwright.dev/todomvc

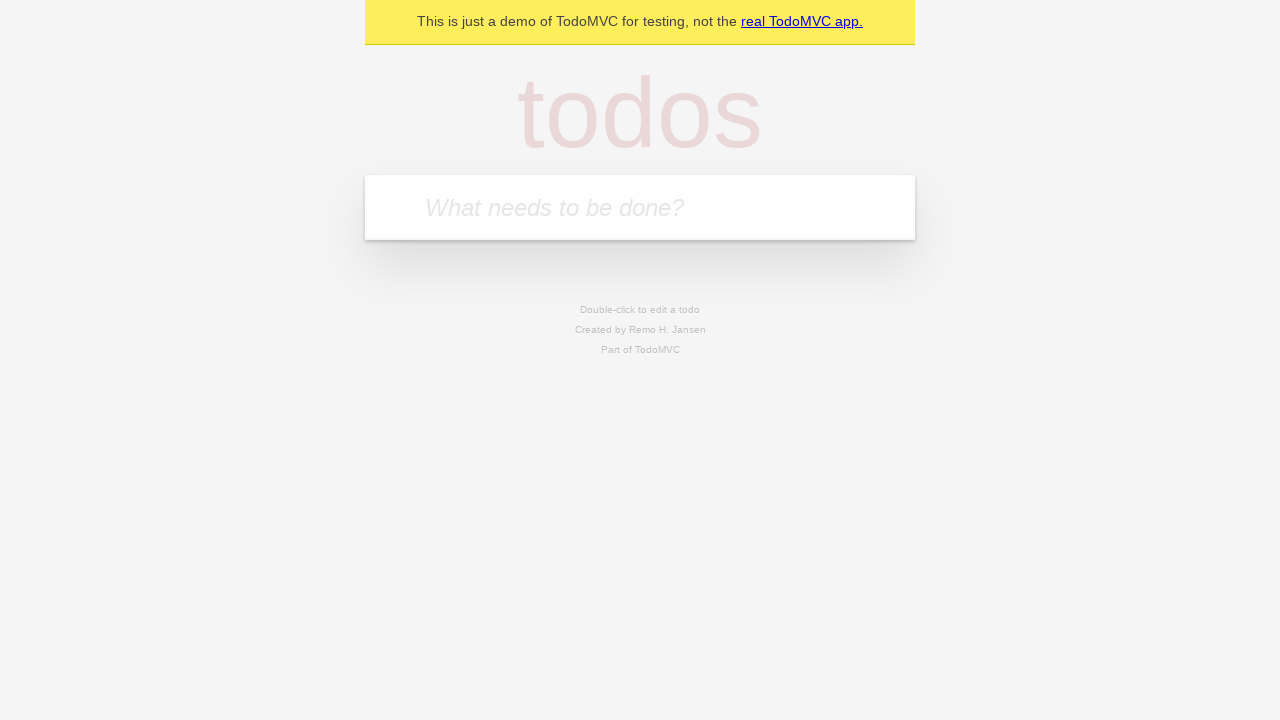

Filled todo input with 'buy some cheese' on internal:attr=[placeholder="What needs to be done?"i]
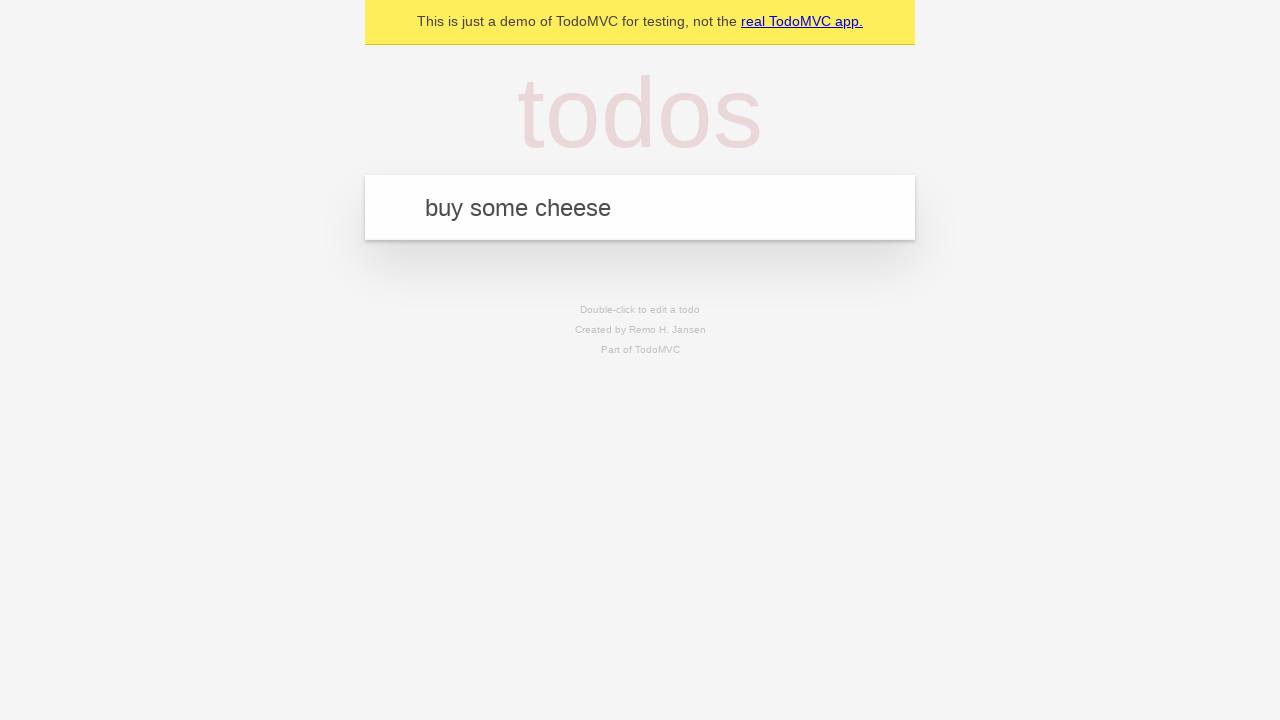

Pressed Enter to add first todo on internal:attr=[placeholder="What needs to be done?"i]
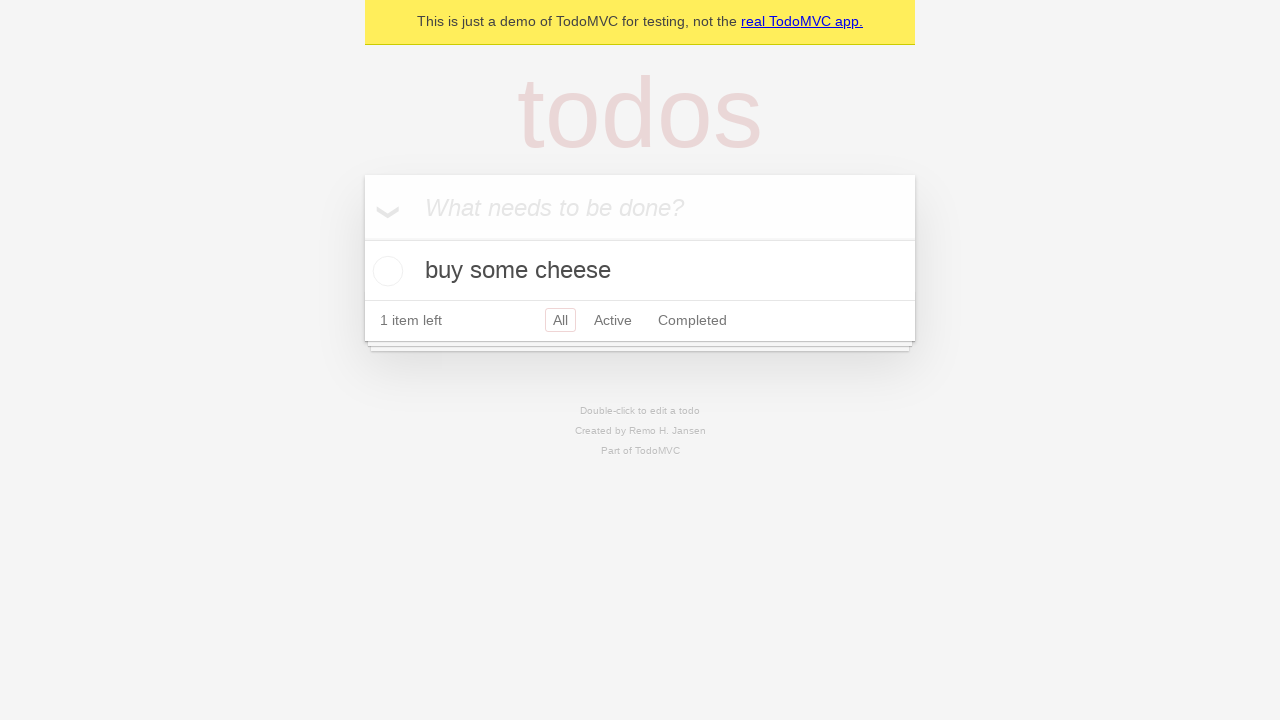

Filled todo input with 'feed the cat' on internal:attr=[placeholder="What needs to be done?"i]
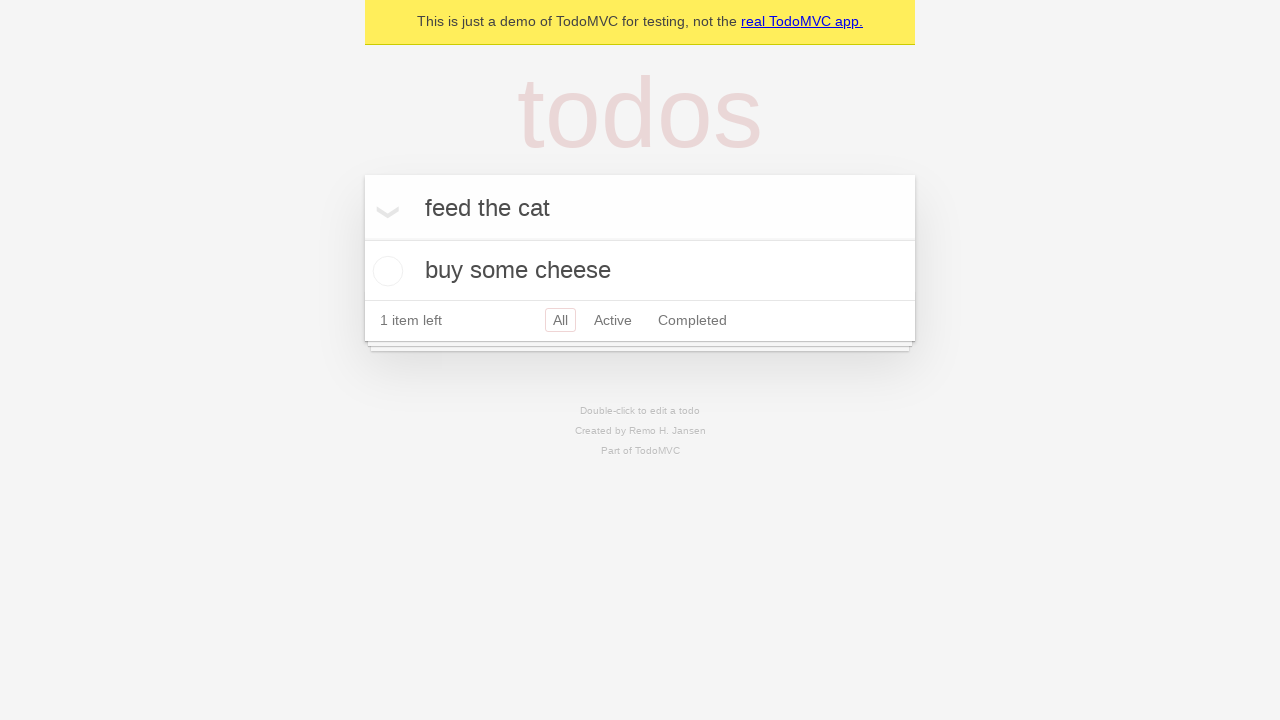

Pressed Enter to add second todo on internal:attr=[placeholder="What needs to be done?"i]
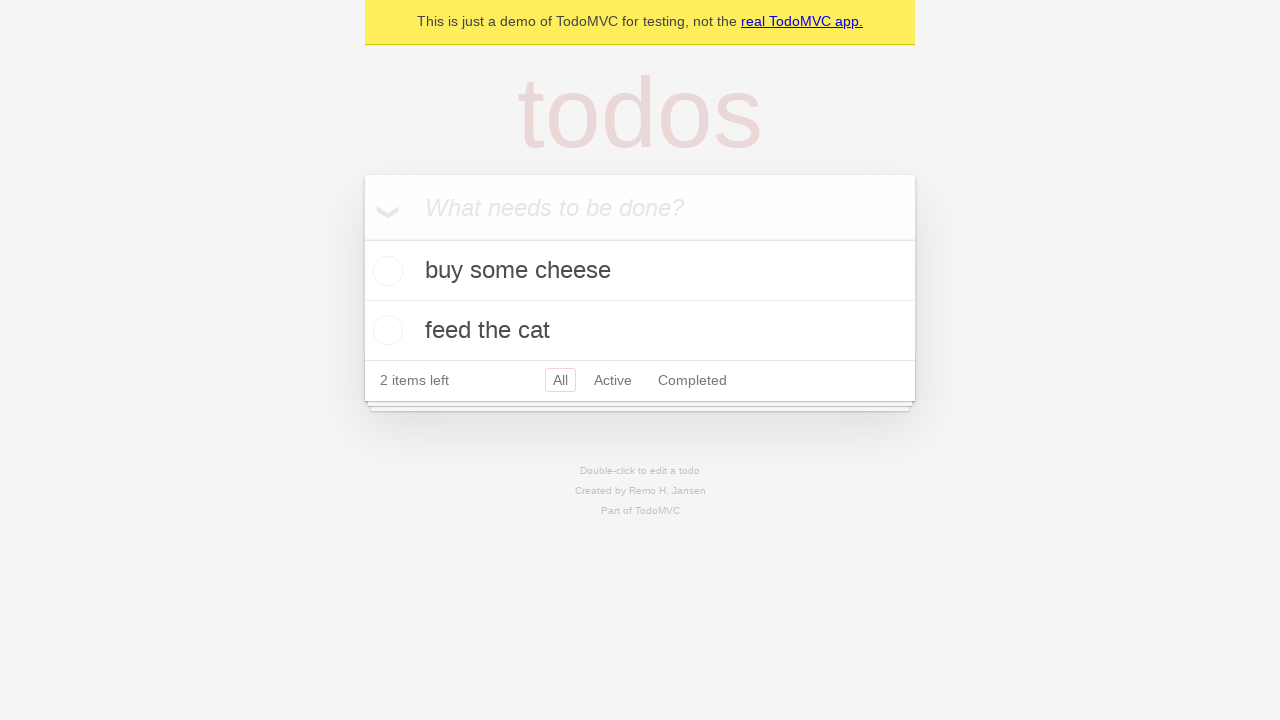

Filled todo input with 'book a doctors appointment' on internal:attr=[placeholder="What needs to be done?"i]
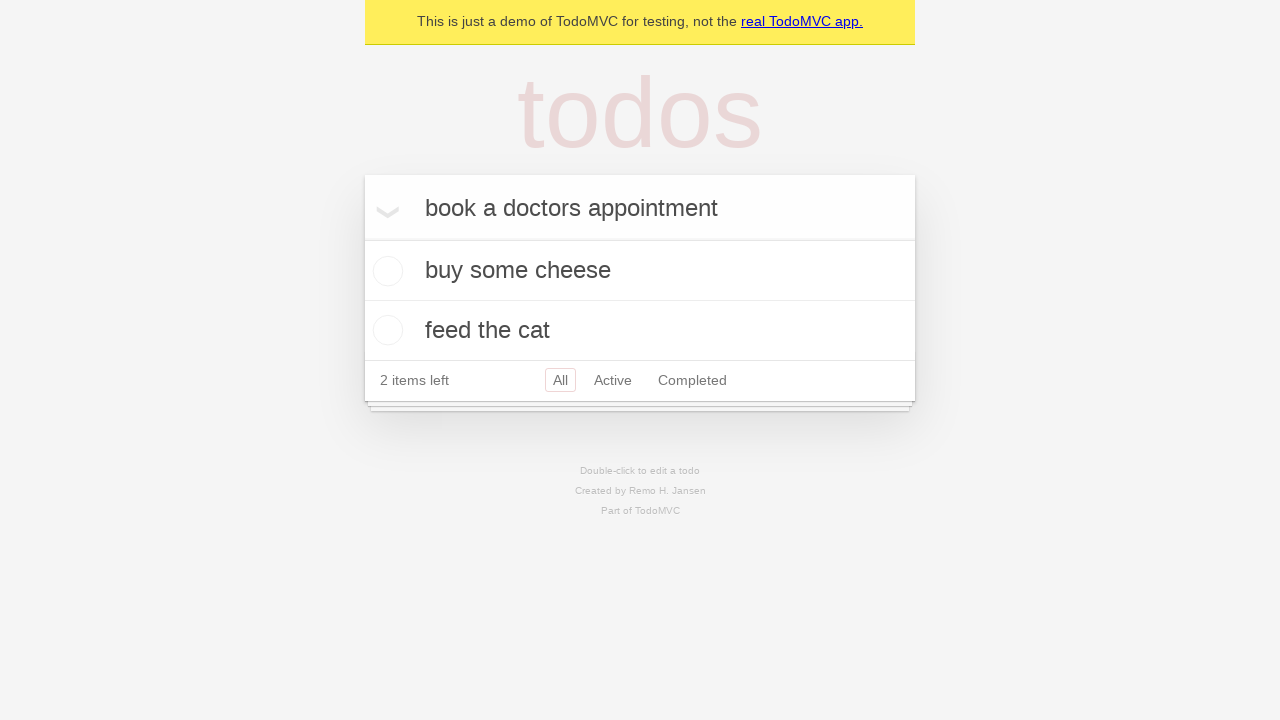

Pressed Enter to add third todo on internal:attr=[placeholder="What needs to be done?"i]
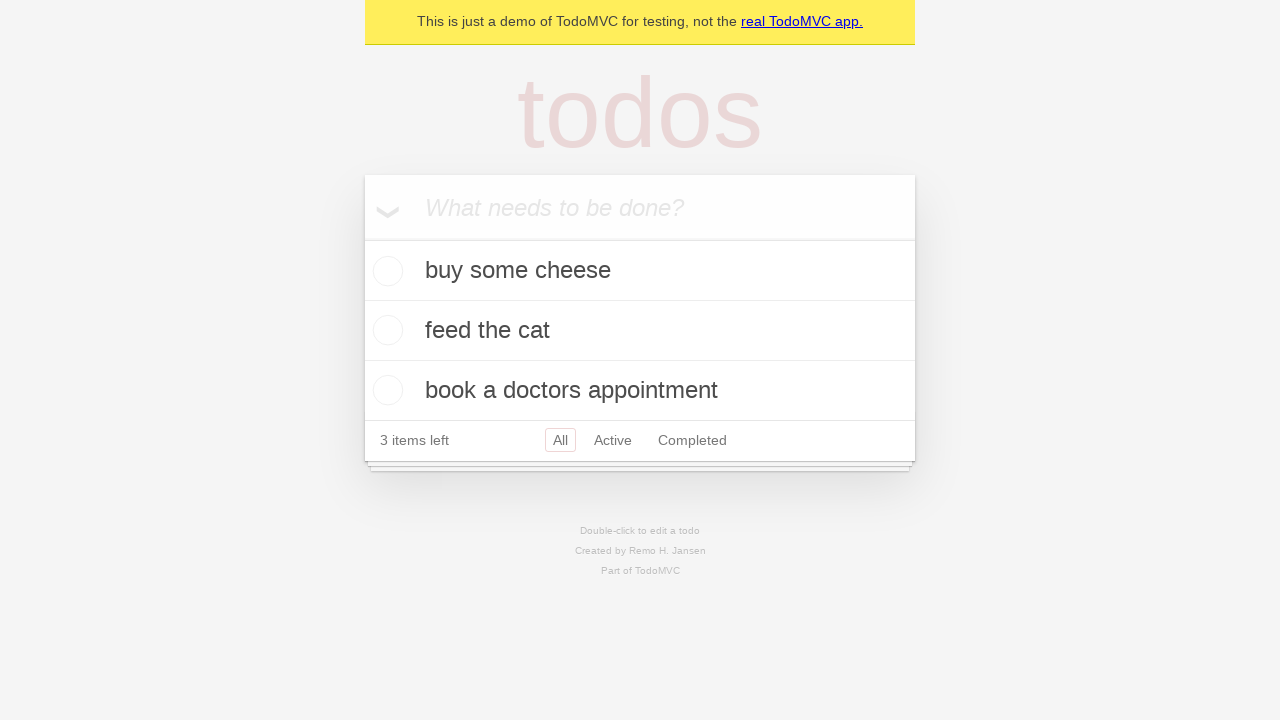

Checked 'Mark all as complete' checkbox at (362, 238) on internal:label="Mark all as complete"i
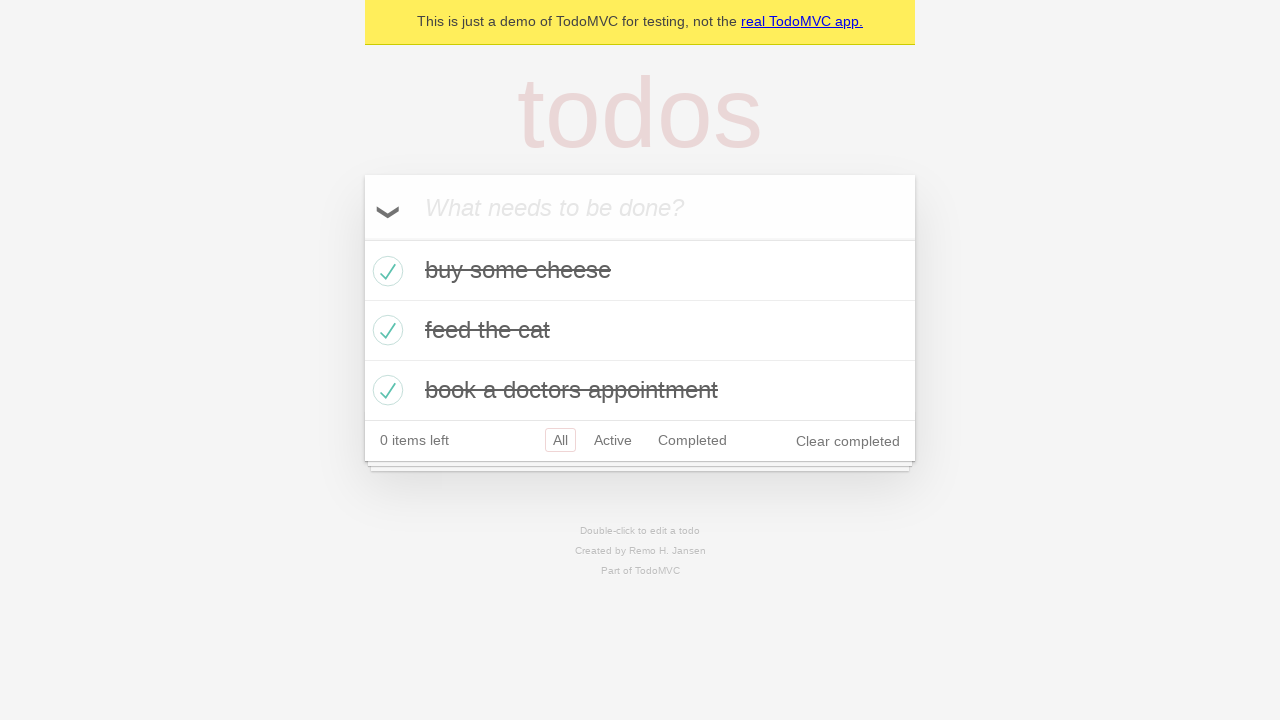

Unchecked first todo item at (385, 271) on internal:testid=[data-testid="todo-item"s] >> nth=0 >> internal:role=checkbox
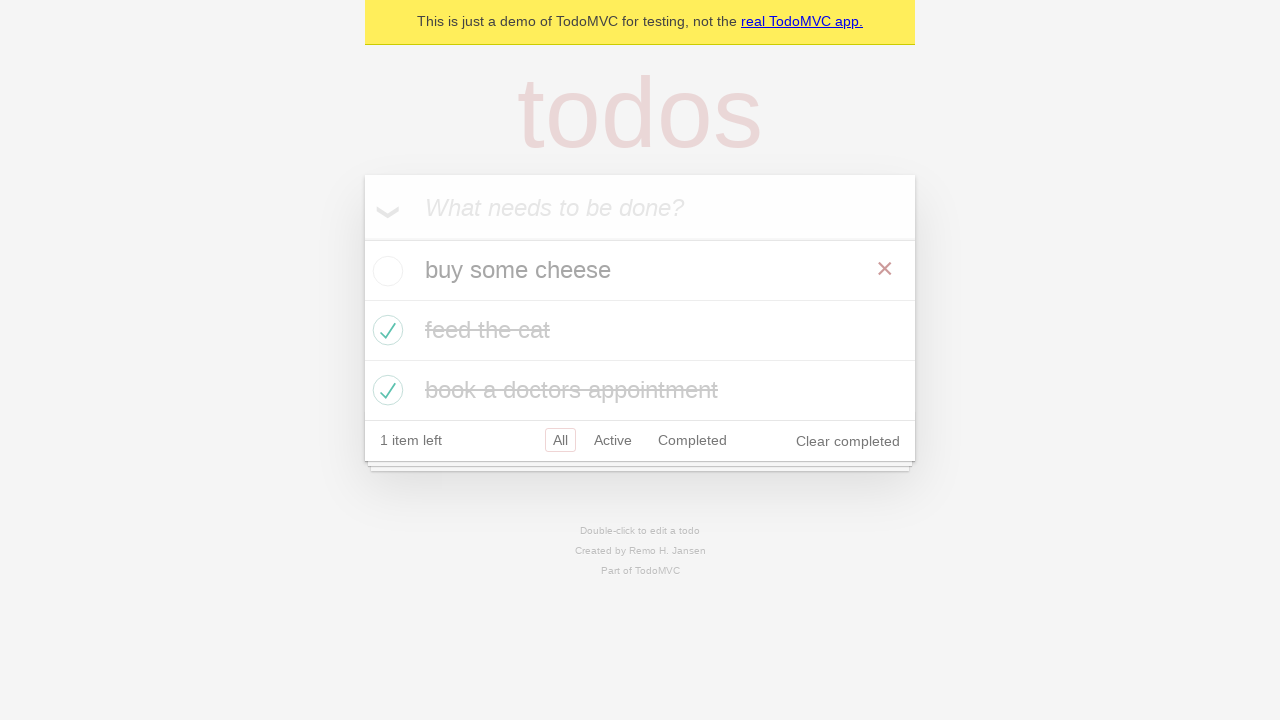

Checked first todo item again at (385, 271) on internal:testid=[data-testid="todo-item"s] >> nth=0 >> internal:role=checkbox
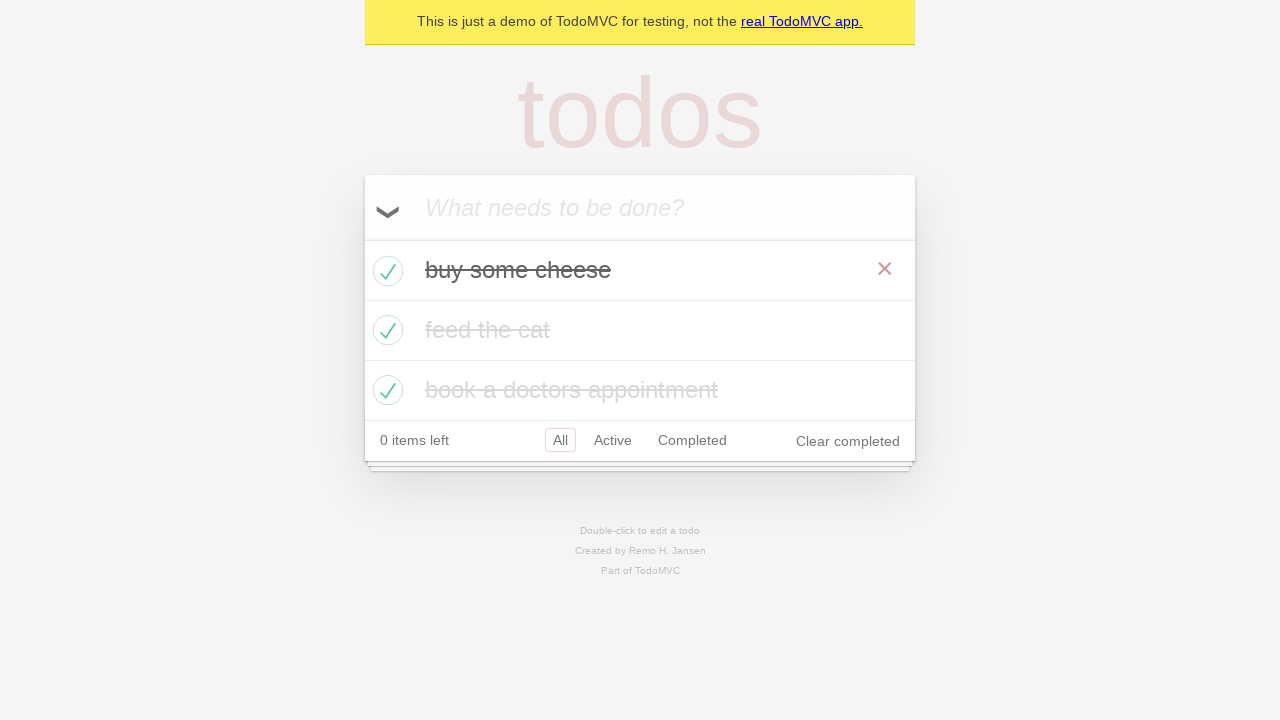

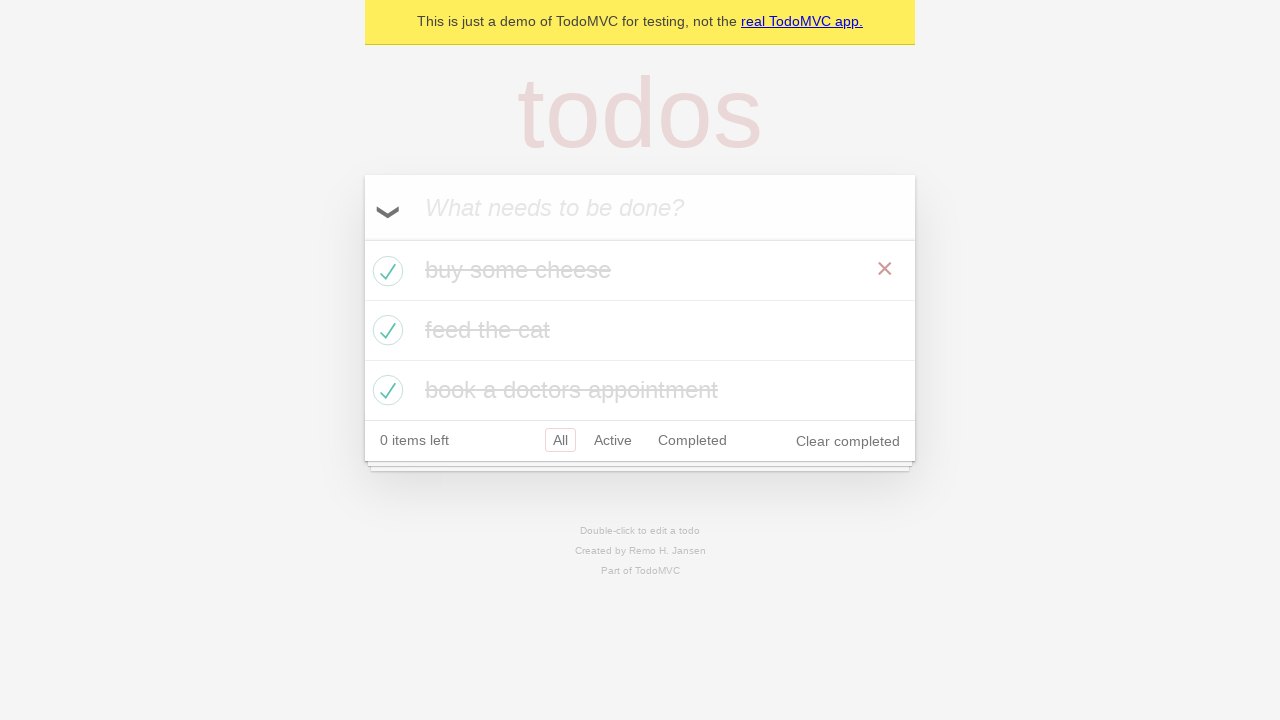